Tests window/tab switching using a helper method approach, clicking a link to open a new window and switching between windows multiple times.

Starting URL: https://the-internet.herokuapp.com/windows

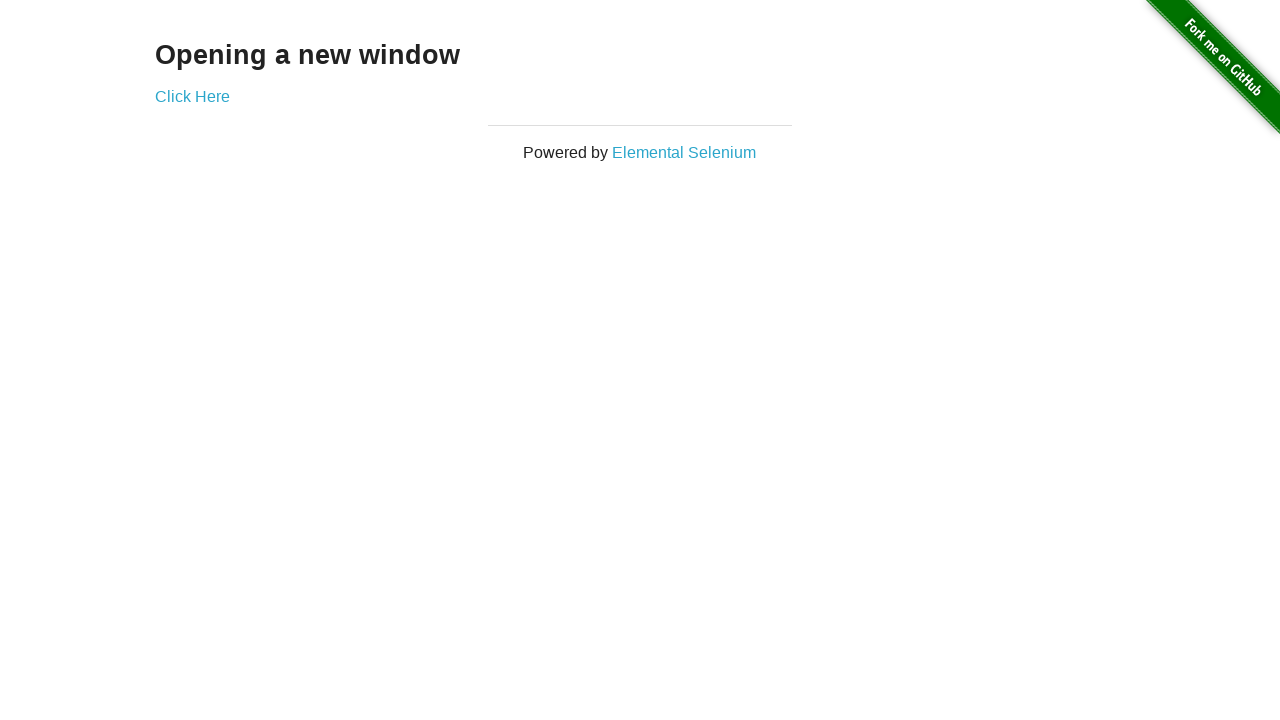

Retrieved heading text from first page
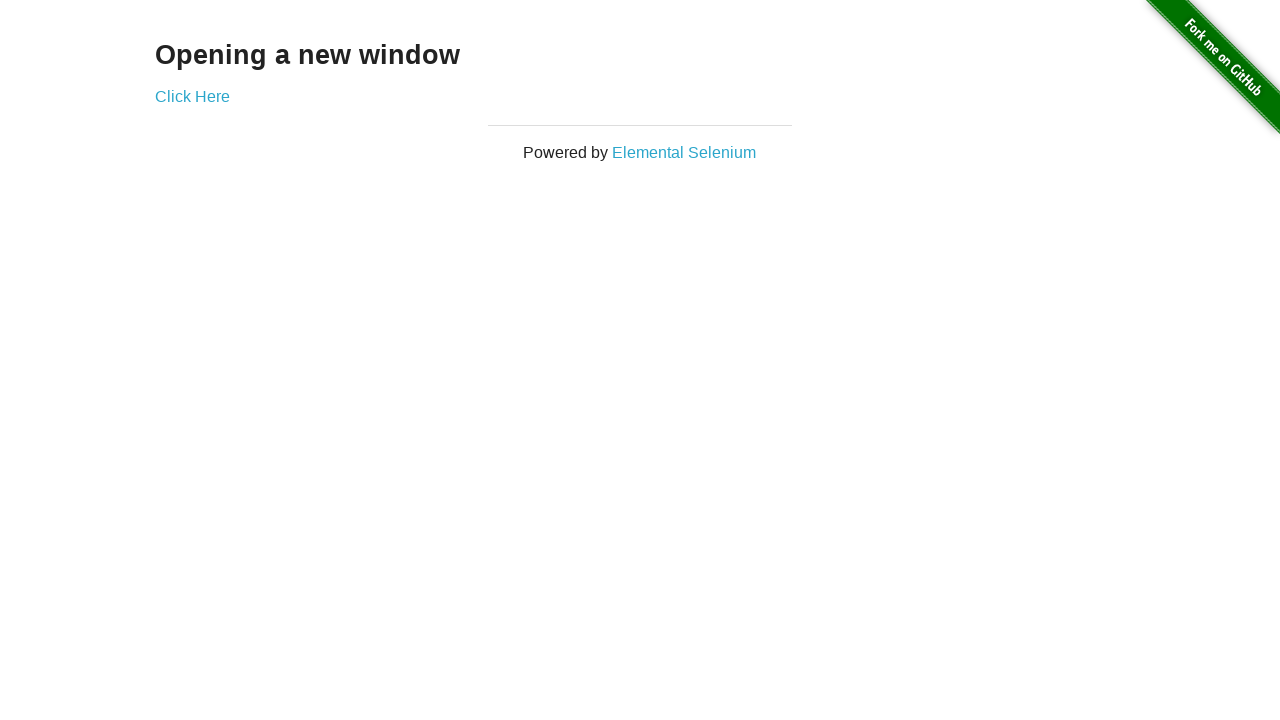

Verified heading text is 'Opening a new window'
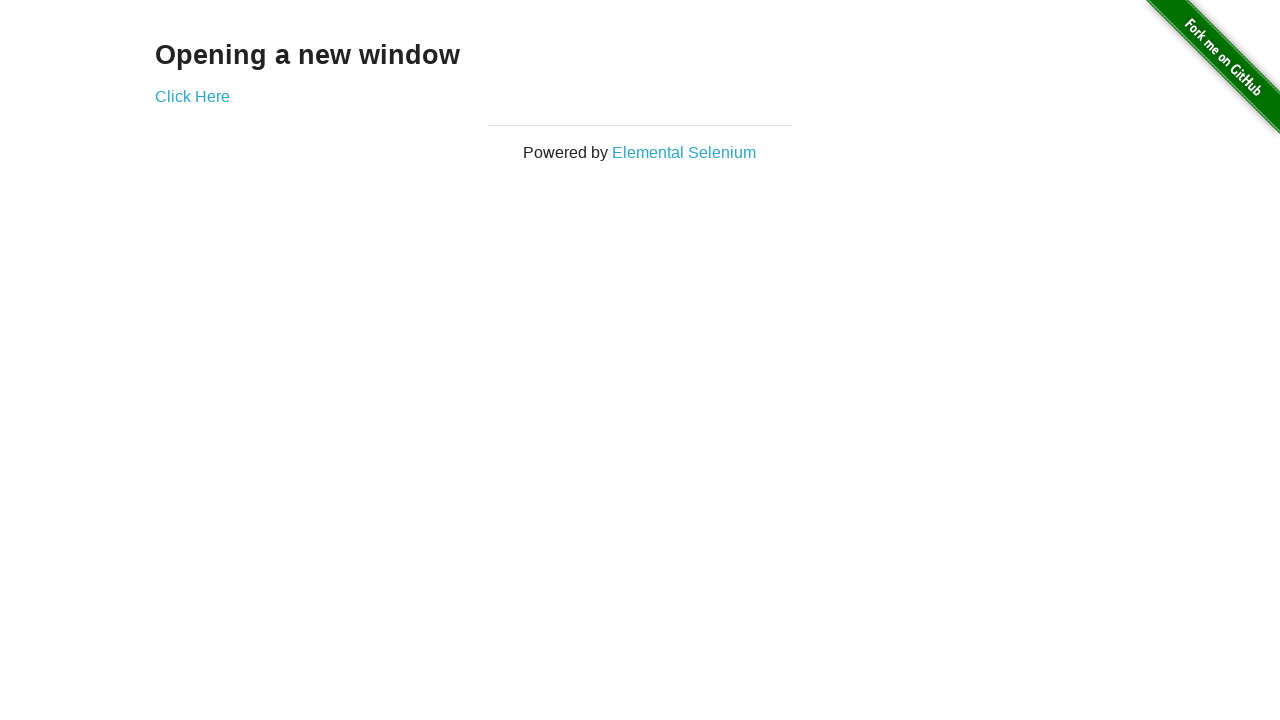

Verified first page title is 'The Internet'
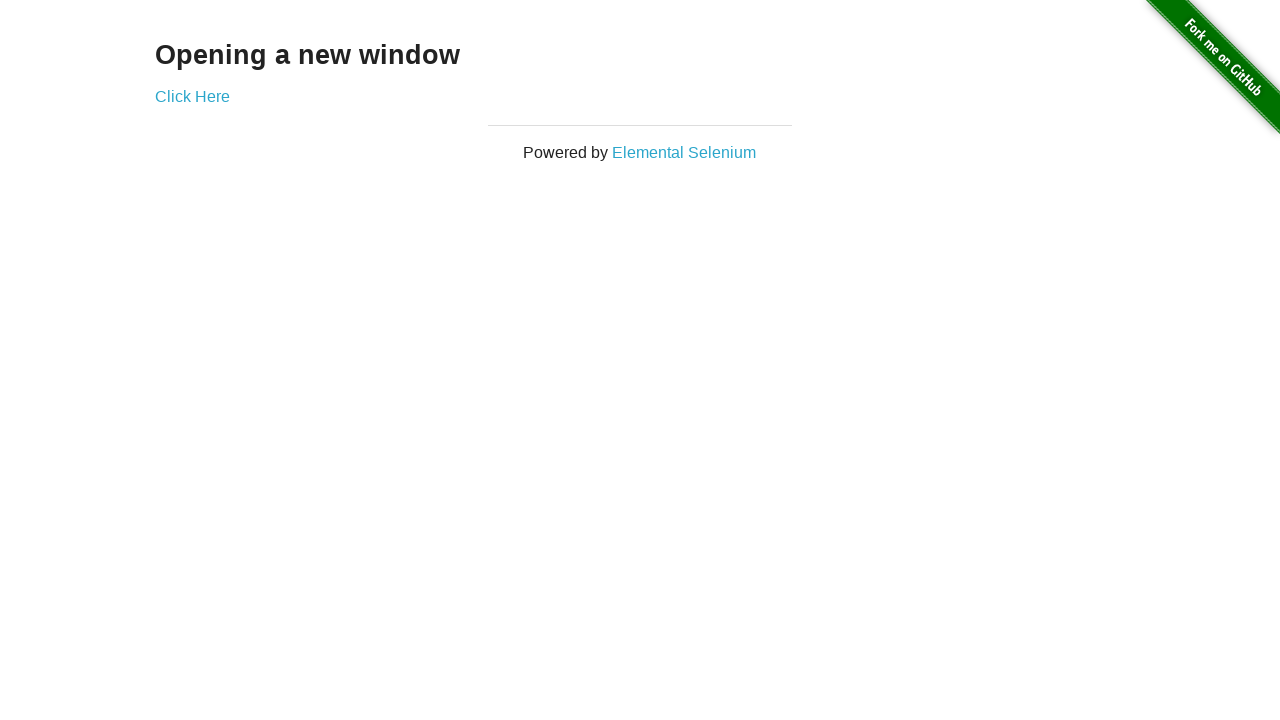

Clicked 'Click Here' link to open new window at (192, 96) on (//a)[2]
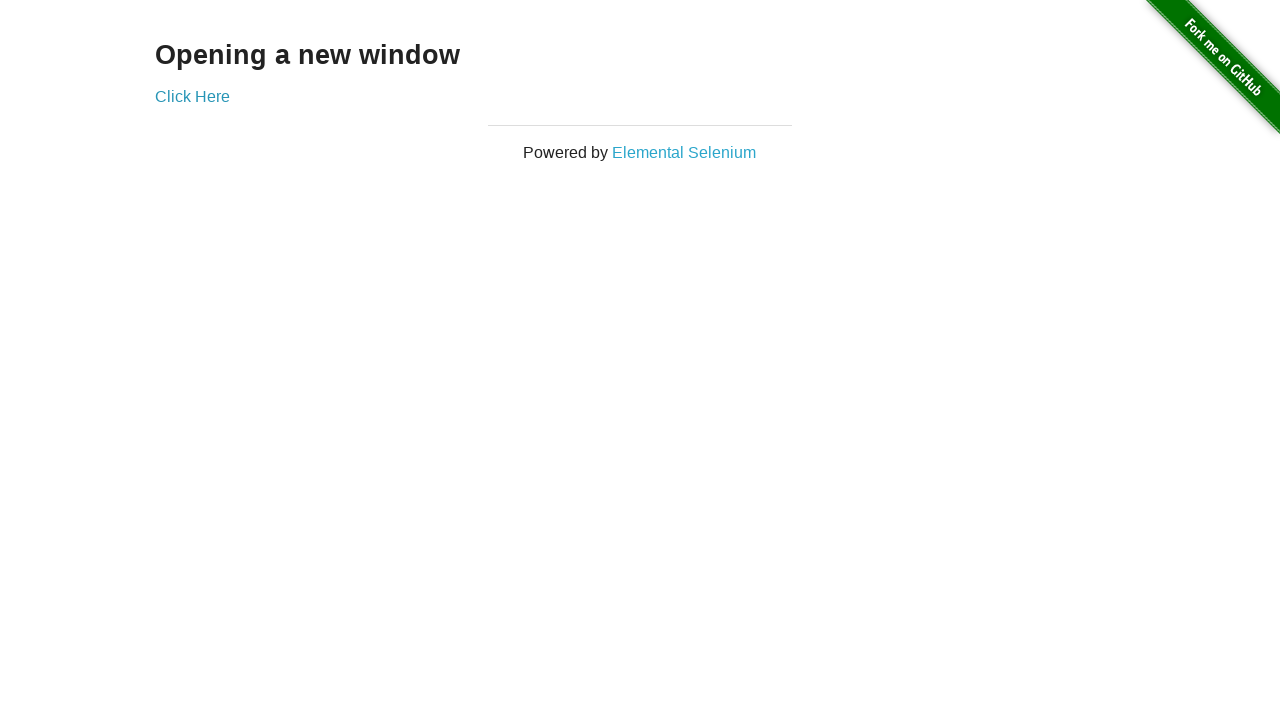

New window loaded and ready
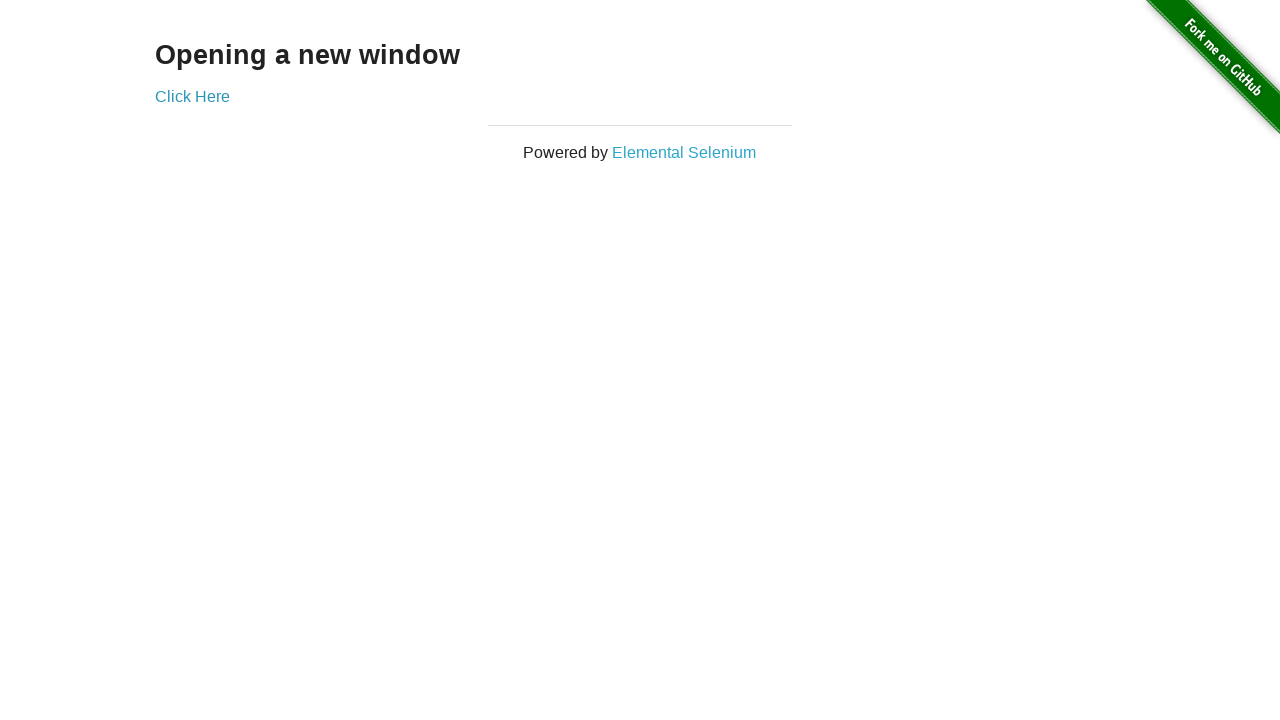

Verified new window title is 'New Window'
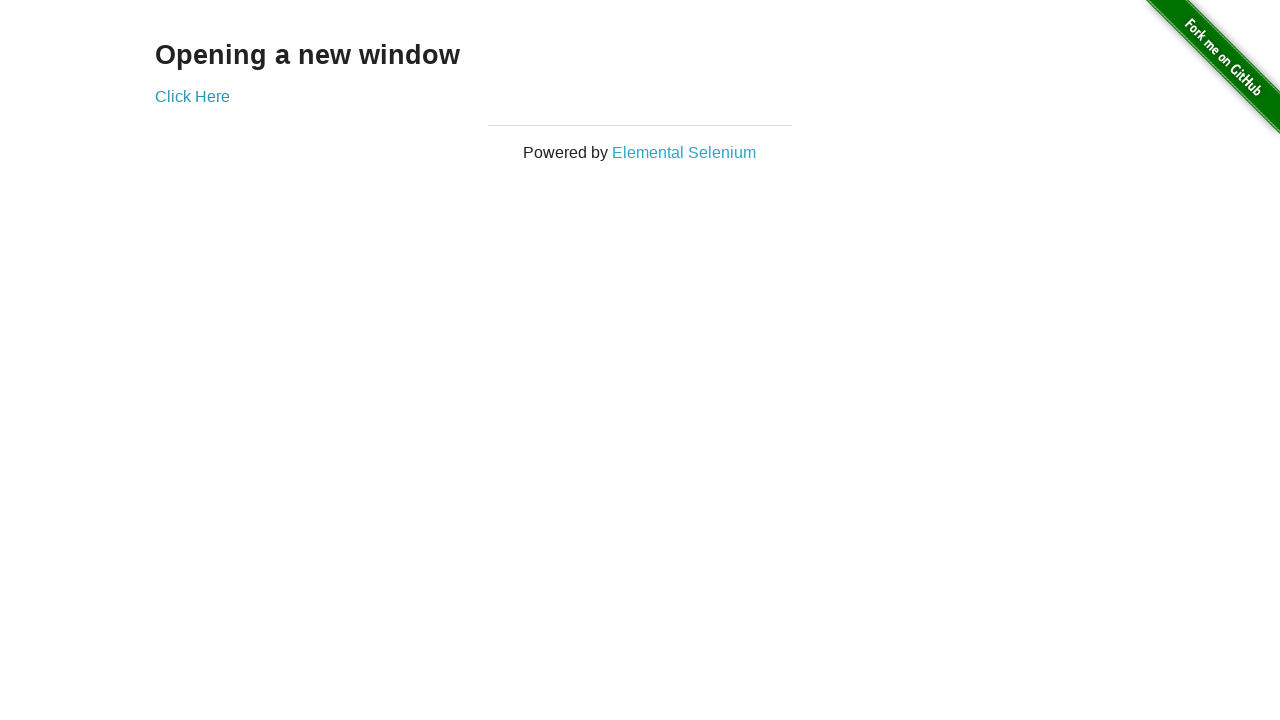

Switched back to first page (The Internet)
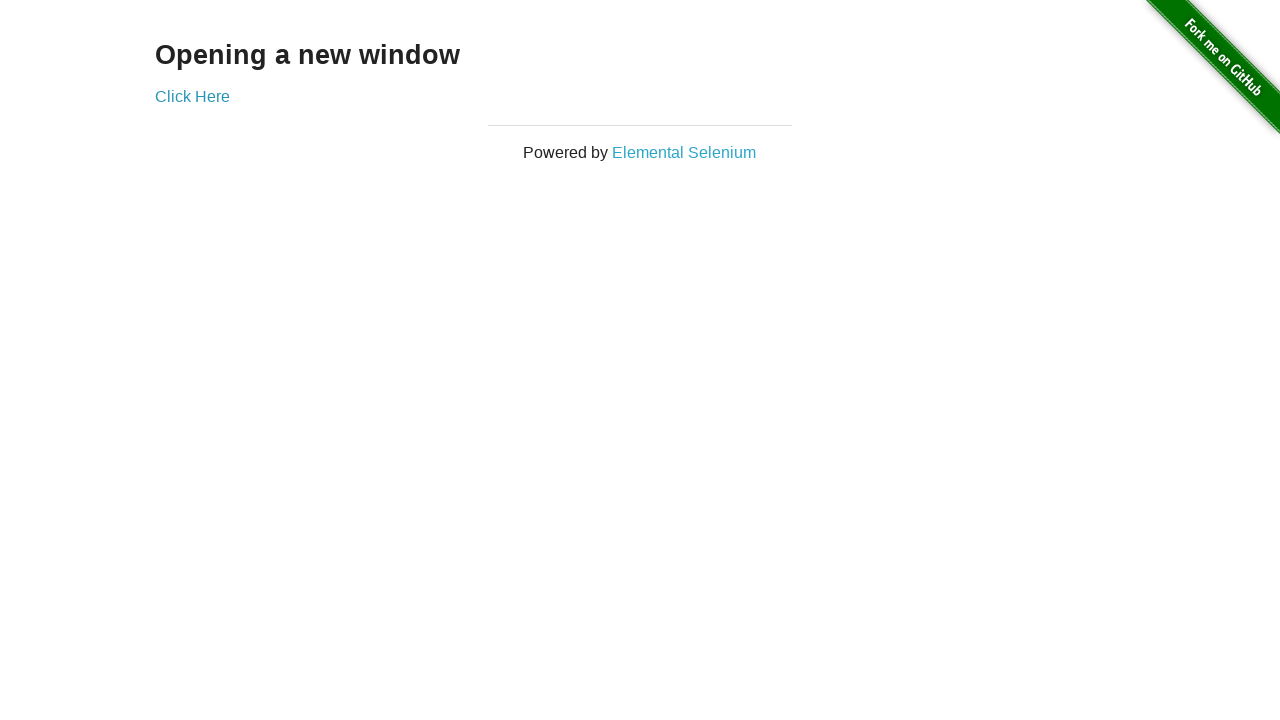

Verified first page title is still 'The Internet'
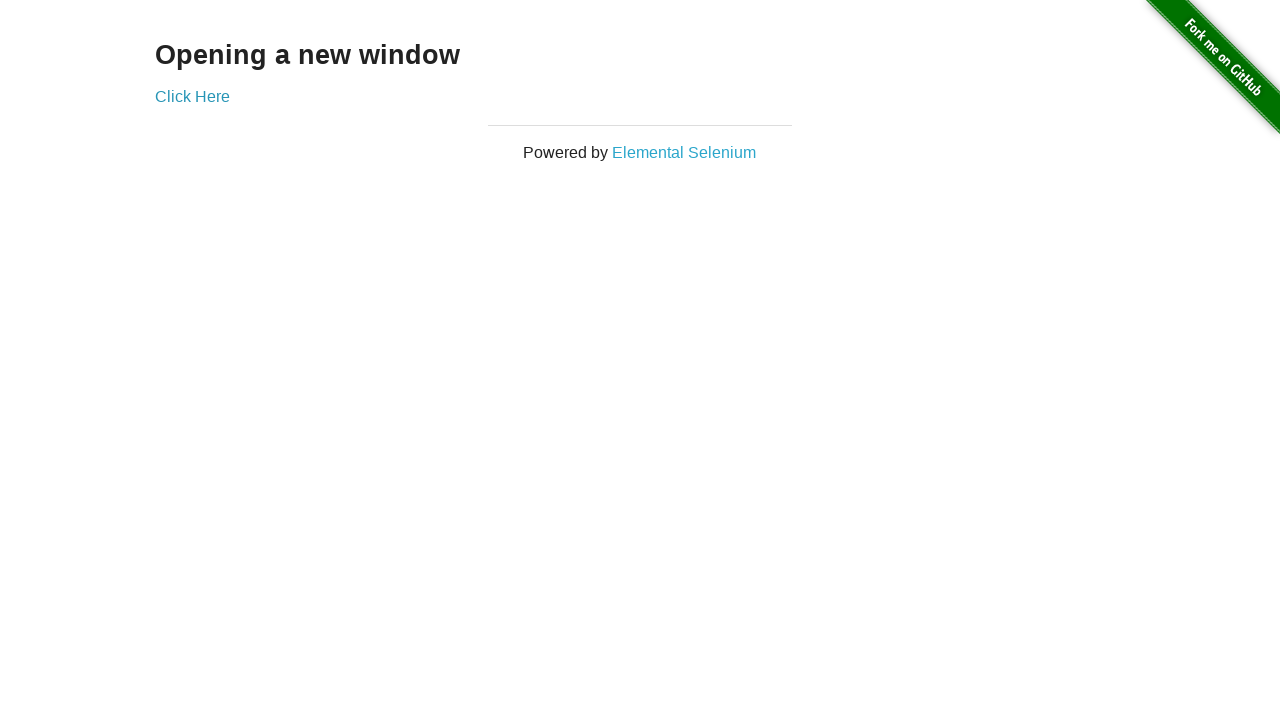

Switched to second page (New Window)
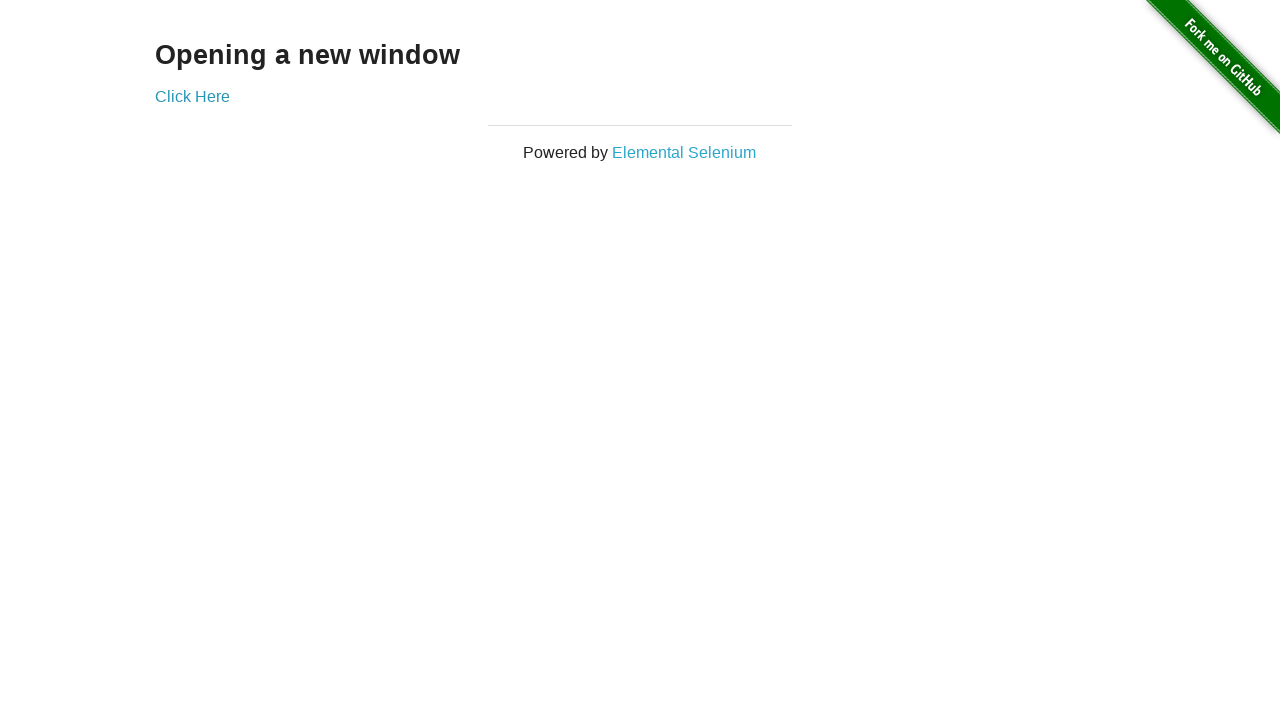

Switched back to first page again
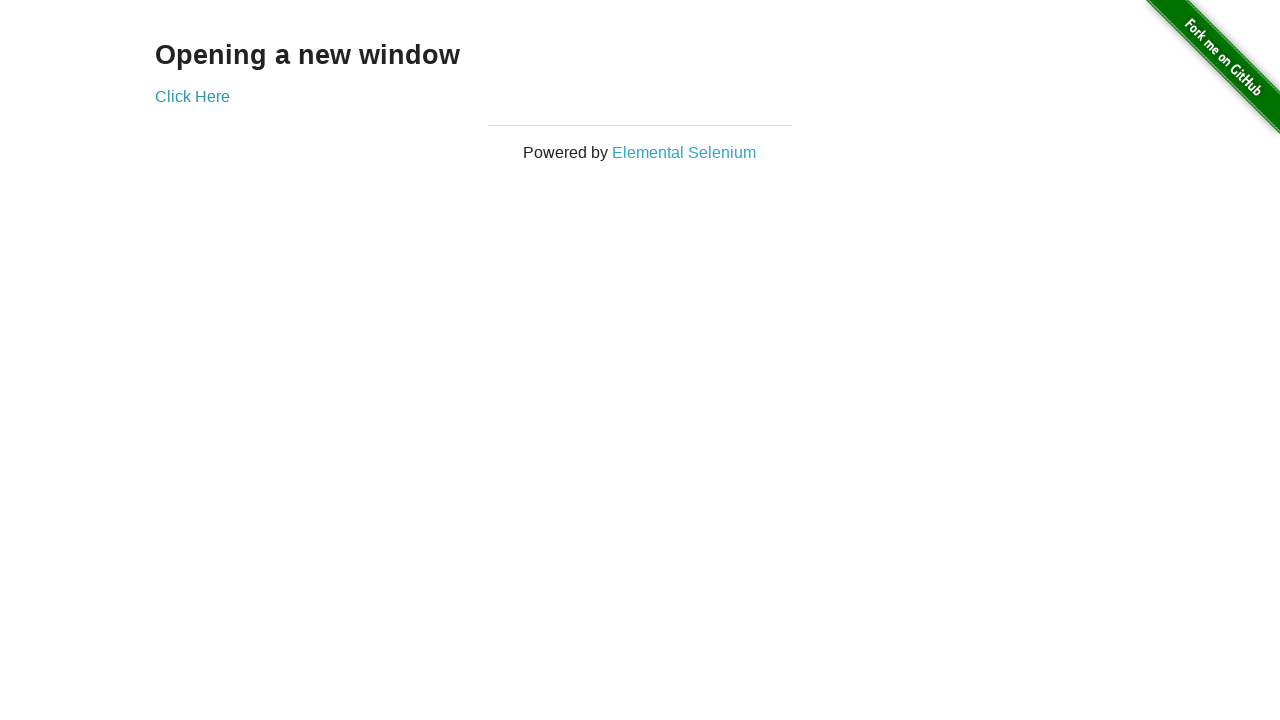

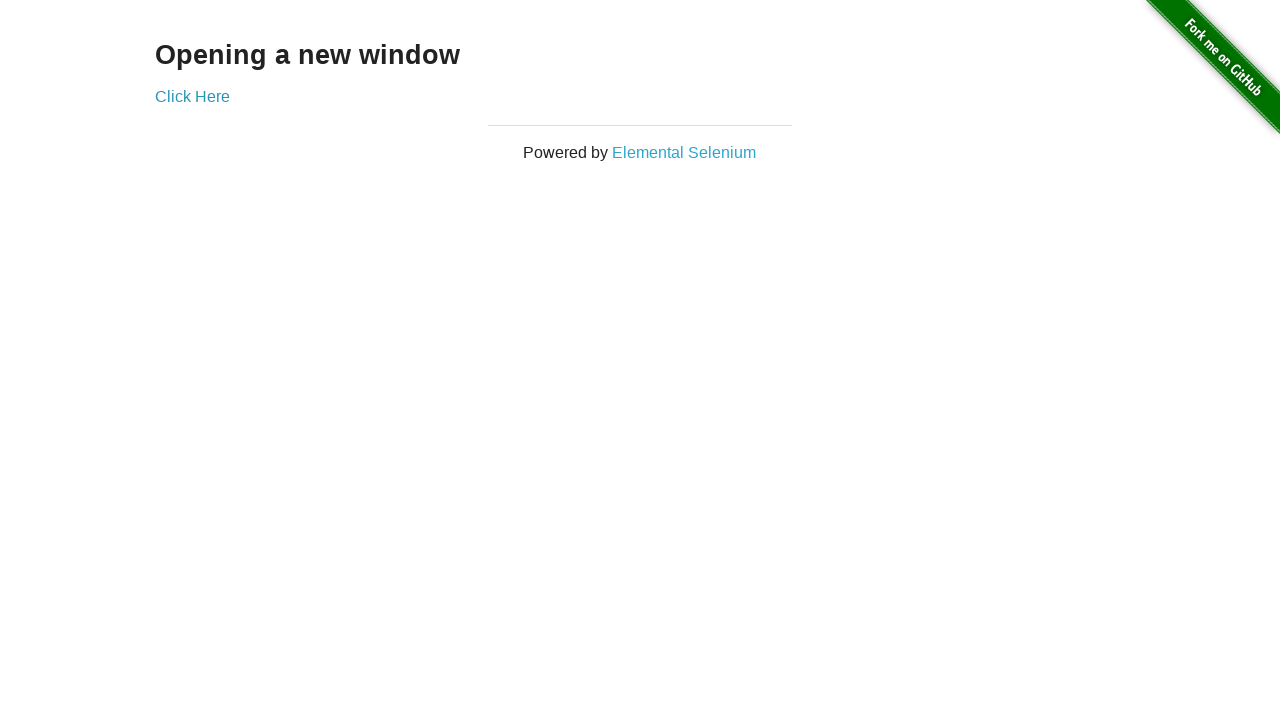